Tests Wikipedia search widget functionality on a test automation practice page by searching for a term and clicking on the search result link

Starting URL: https://testautomationpractice.blogspot.com/

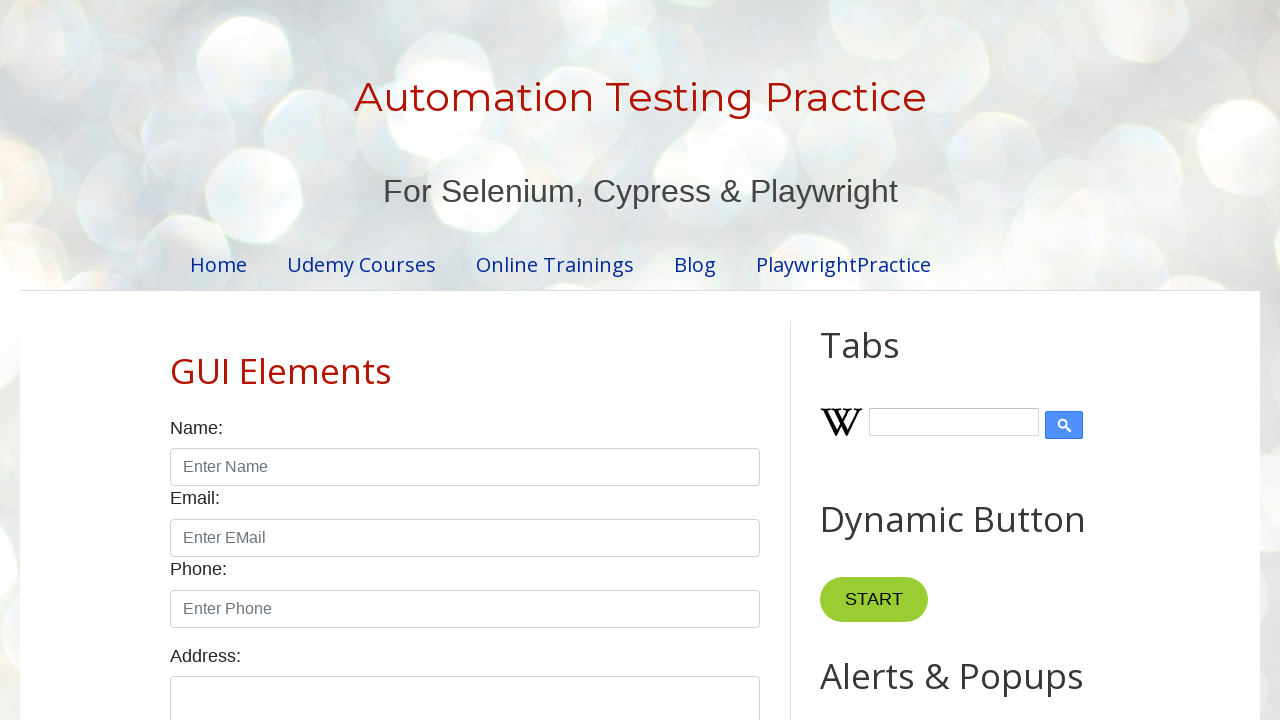

Filled Wikipedia search widget with 'Selenium' on #Wikipedia1_wikipedia-search-input
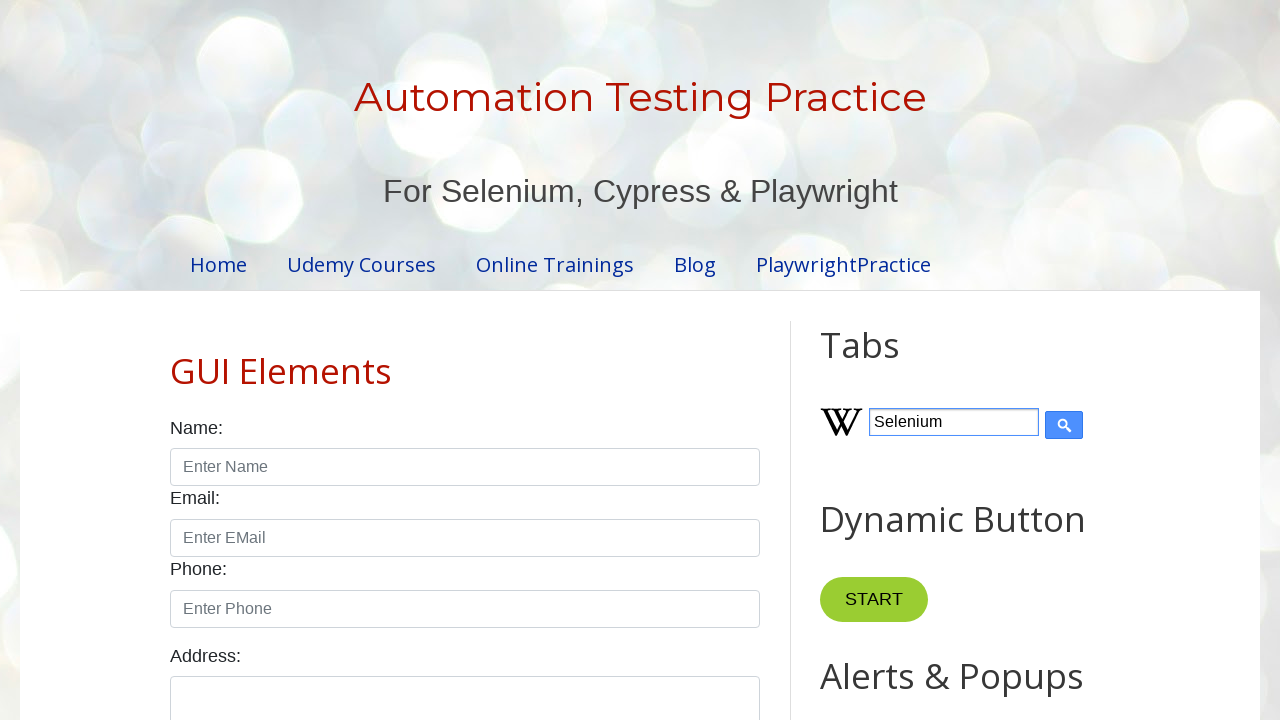

Clicked Wikipedia search button at (1064, 425) on .wikipedia-search-button
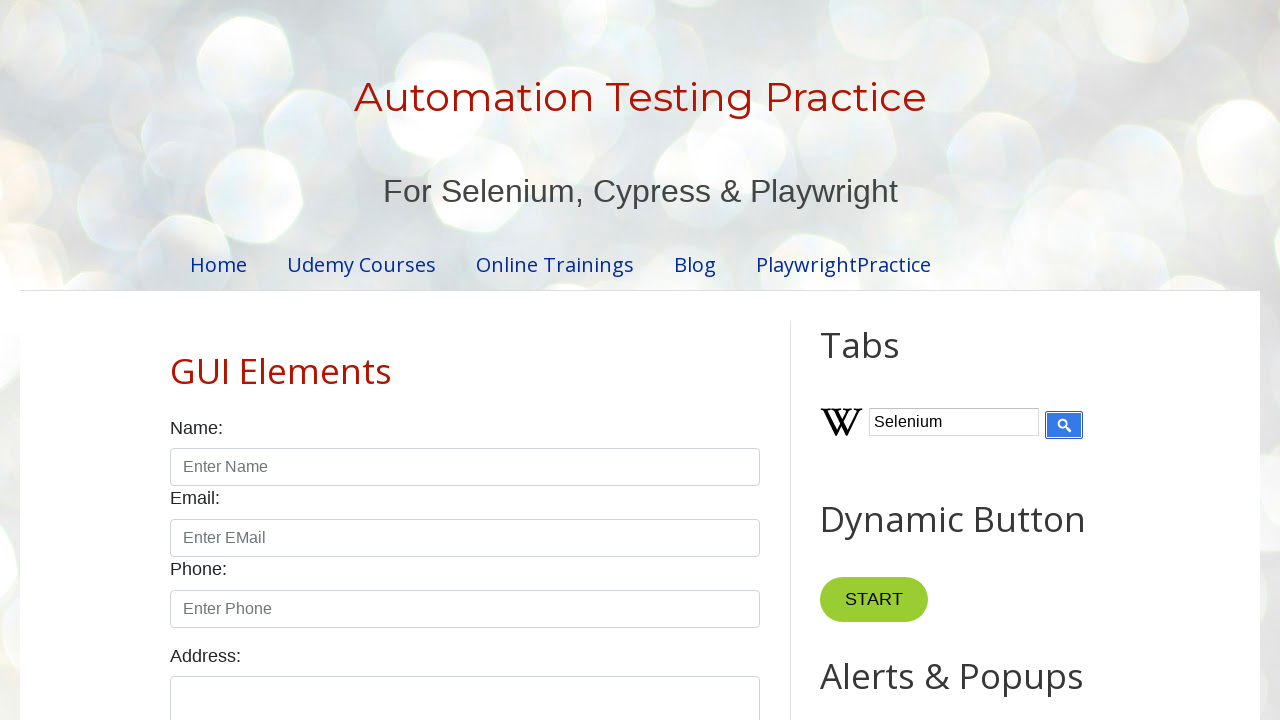

Clicked on Selenium search result link at (640, 191) on text=Selenium
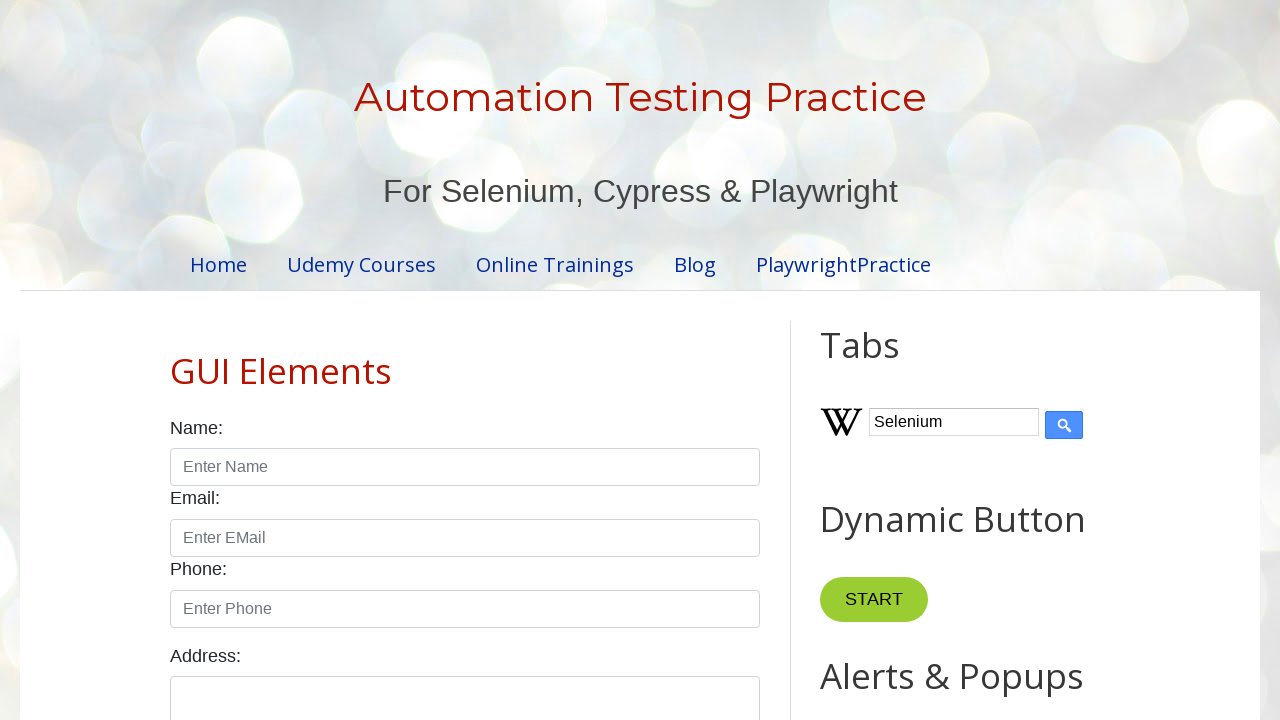

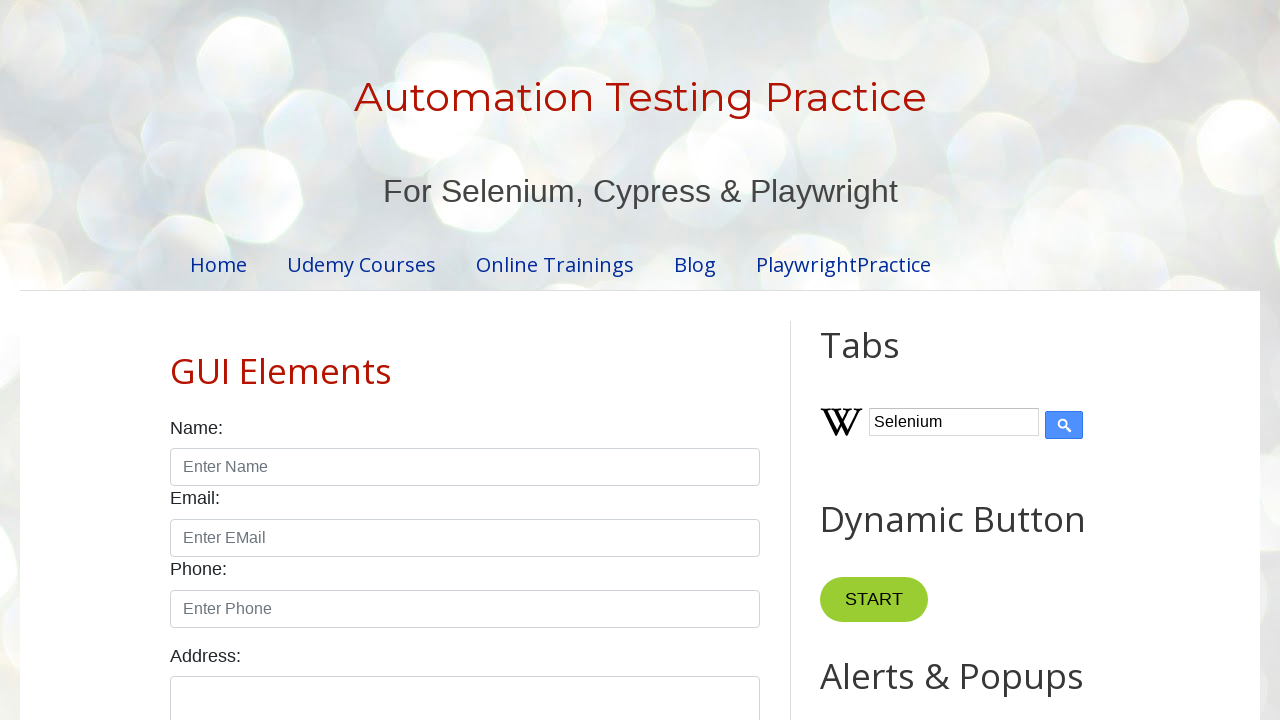